Tests scrolling functionality by scrolling down to the CYDEO link at the bottom of the page, then scrolling back up using Page Up key presses.

Starting URL: https://practice.cydeo.com/

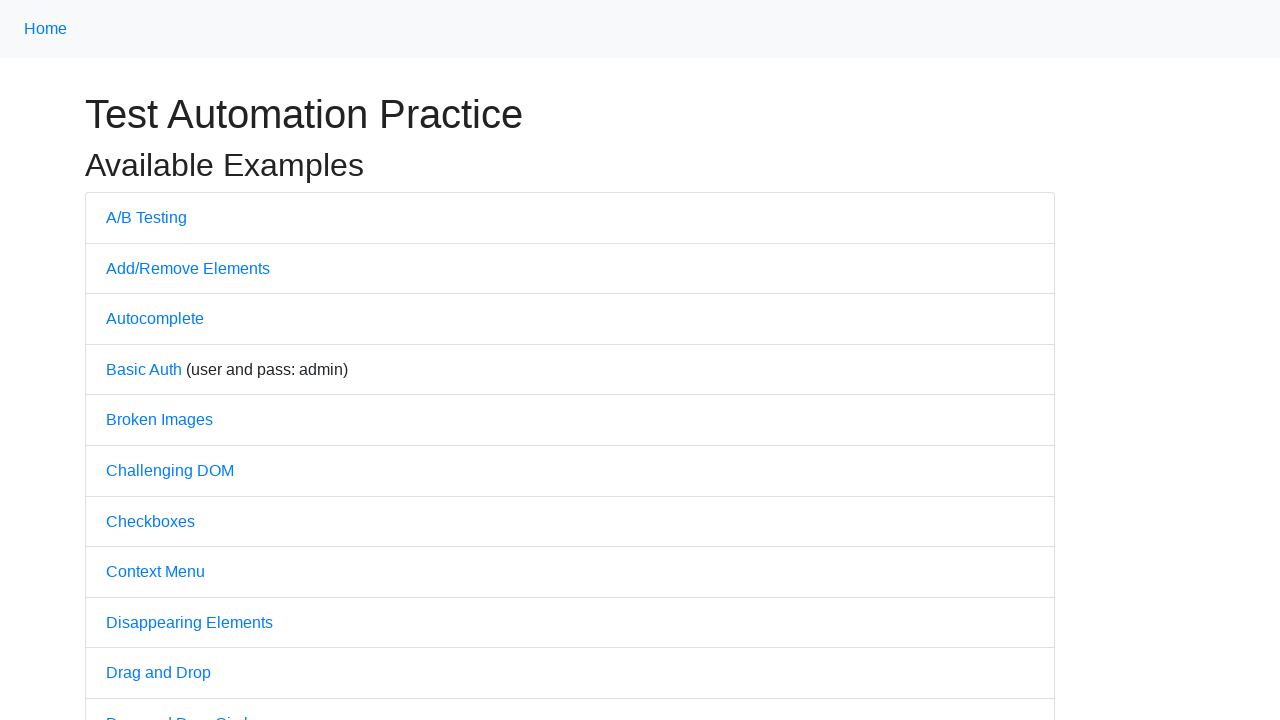

Located CYDEO link element
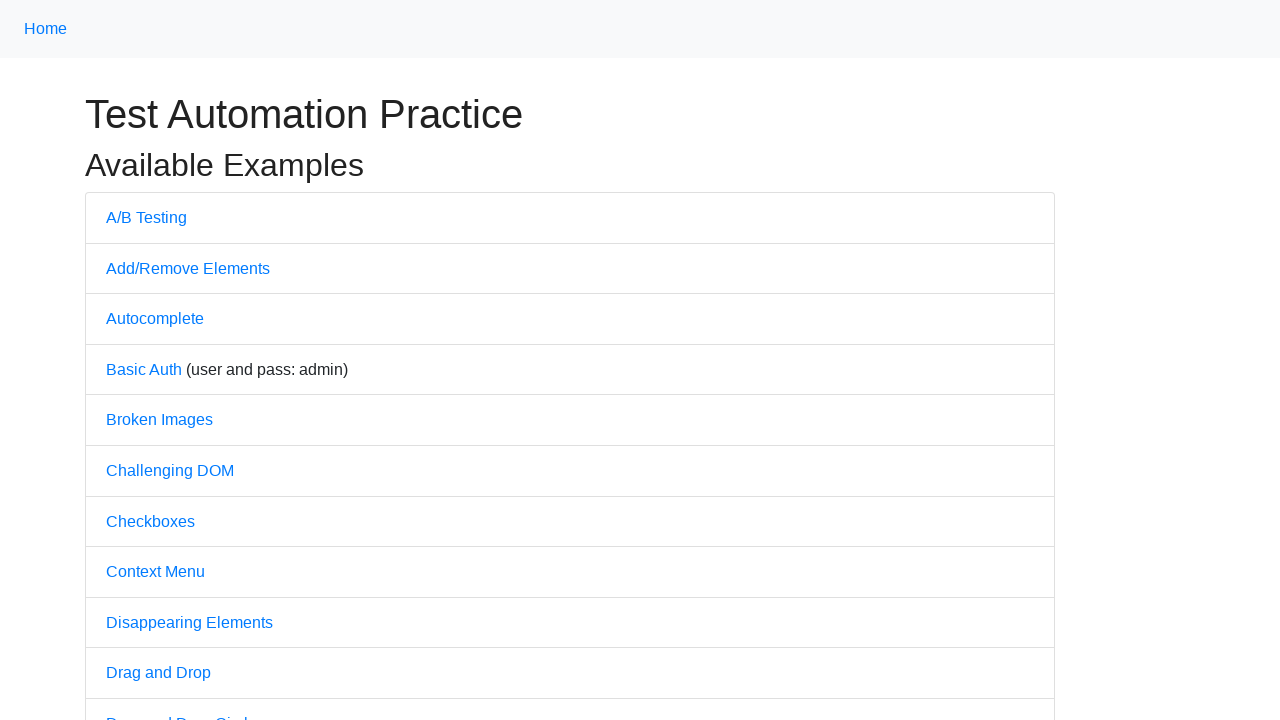

Scrolled down to CYDEO link at bottom of page
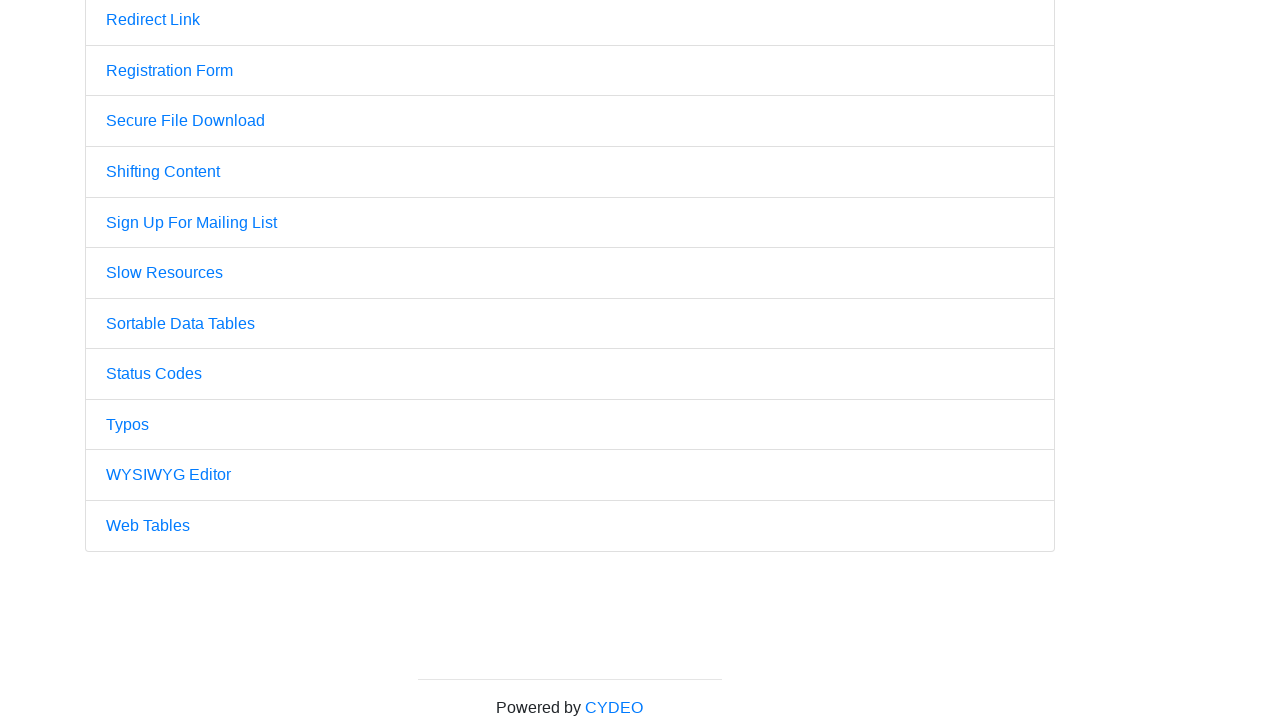

Waited 500ms for scroll to complete
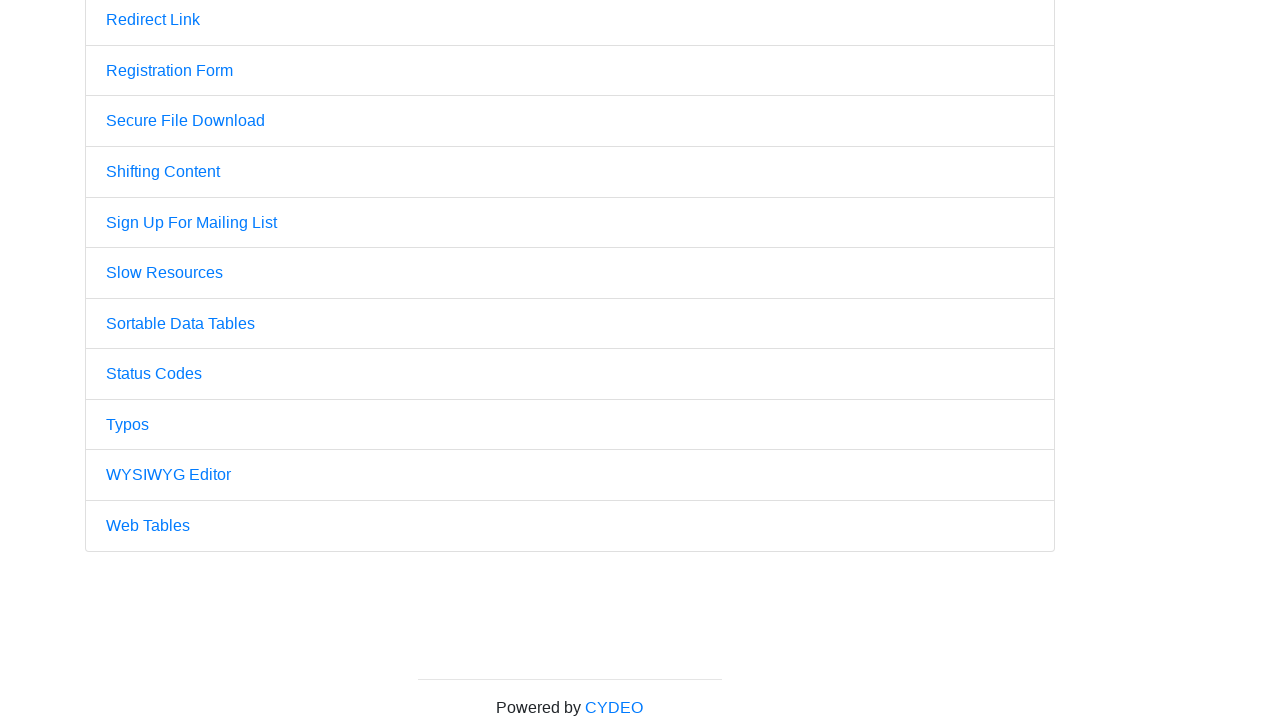

Pressed PageUp key to scroll up
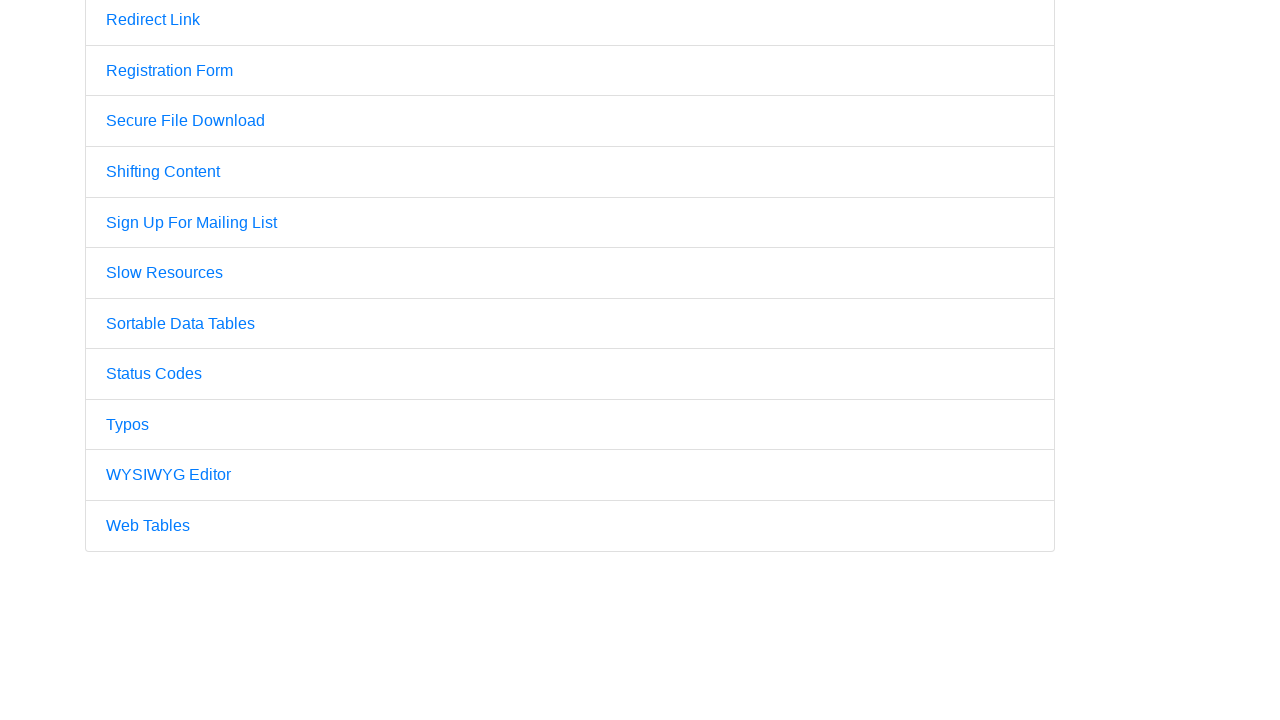

Pressed PageUp key again to scroll up further
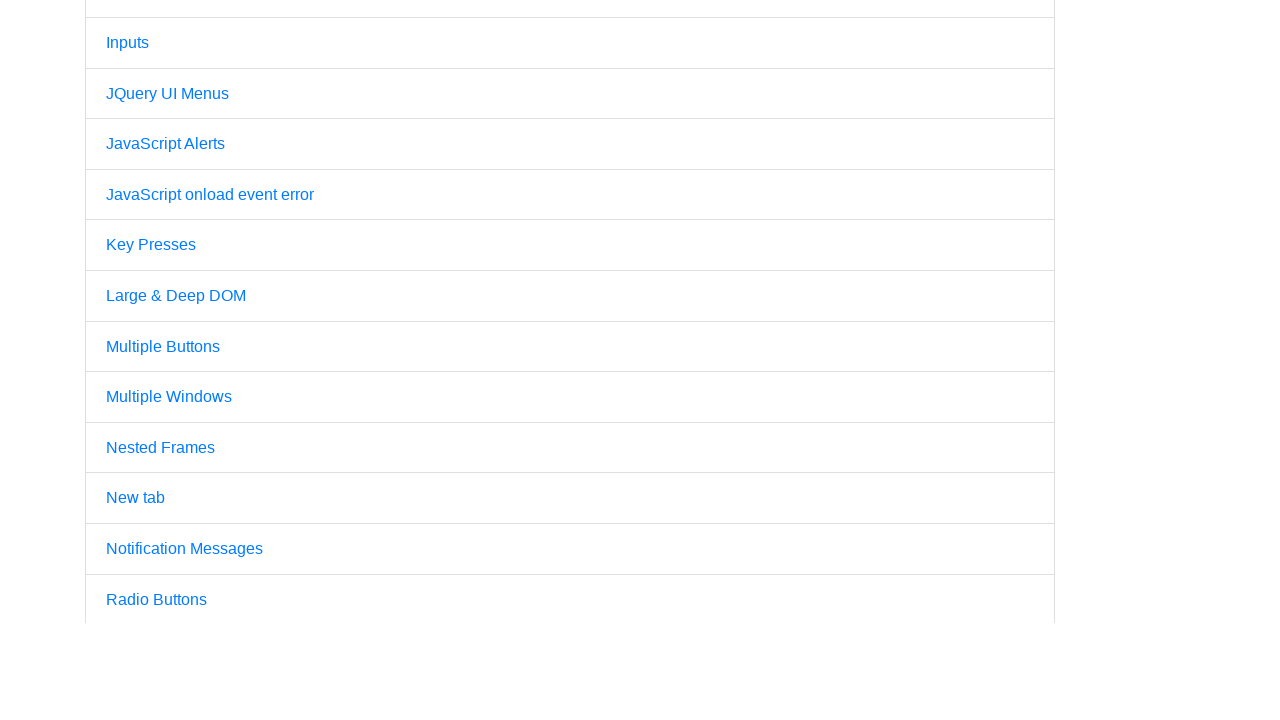

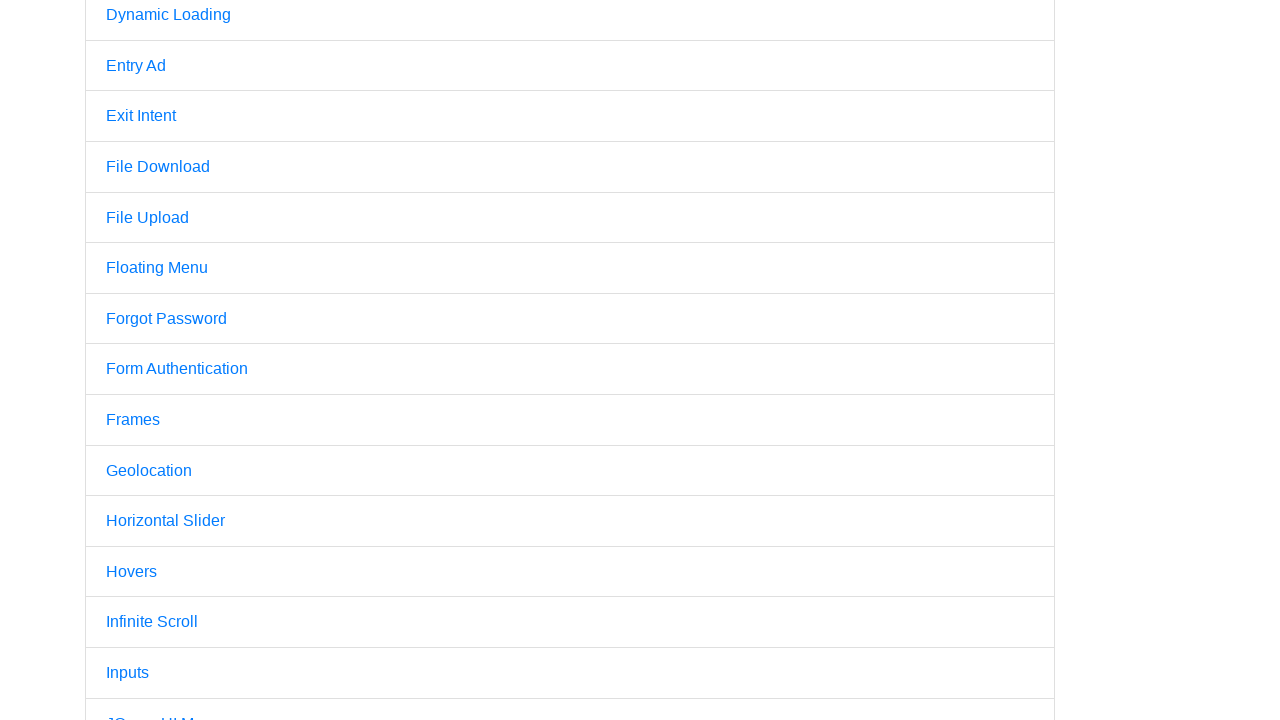